Tests waiting for slow-loading elements by waiting for an alert element to appear on the page

Starting URL: https://practice.expandtesting.com/slow

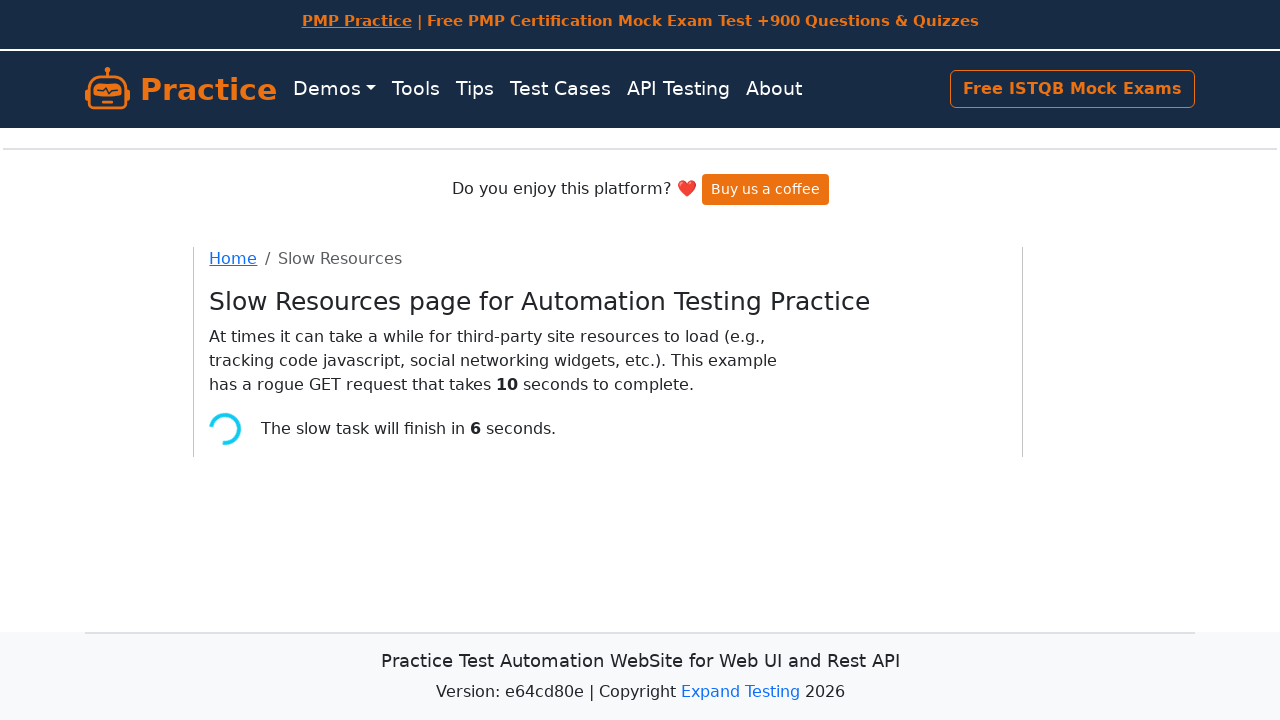

Navigated to slow-loading page at https://practice.expandtesting.com/slow
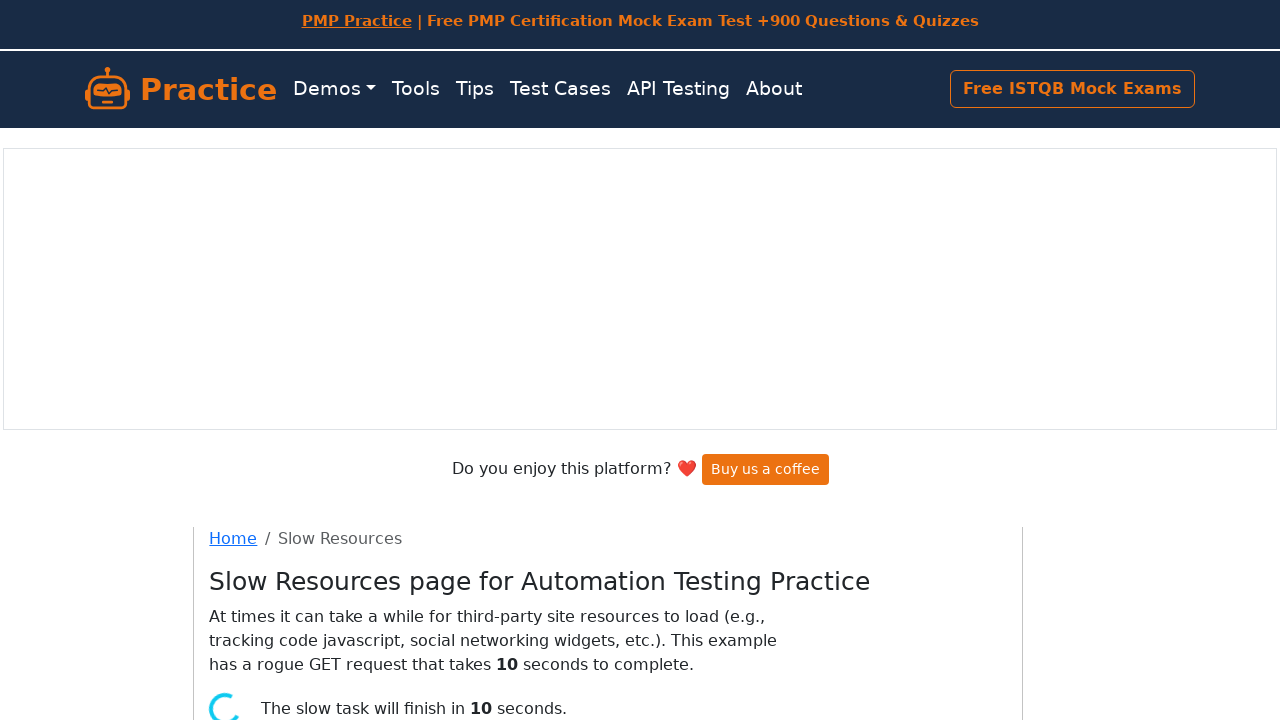

Alert element appeared after waiting for slow-loading page
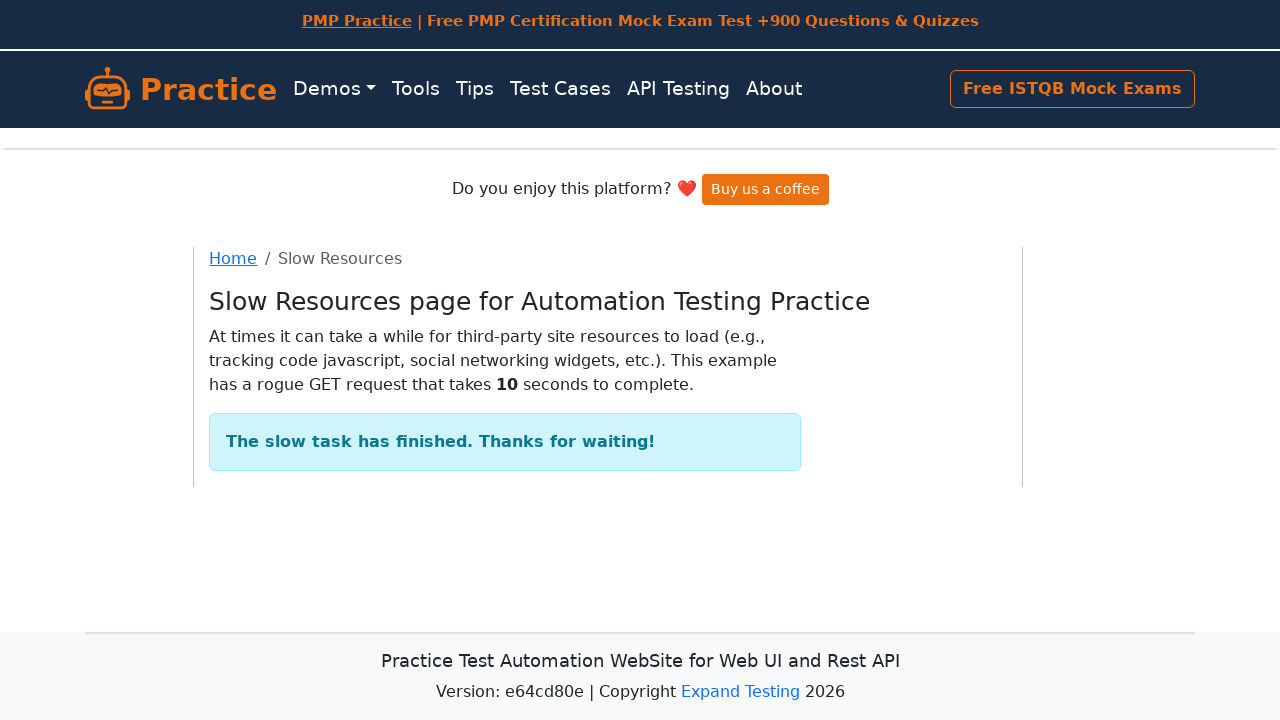

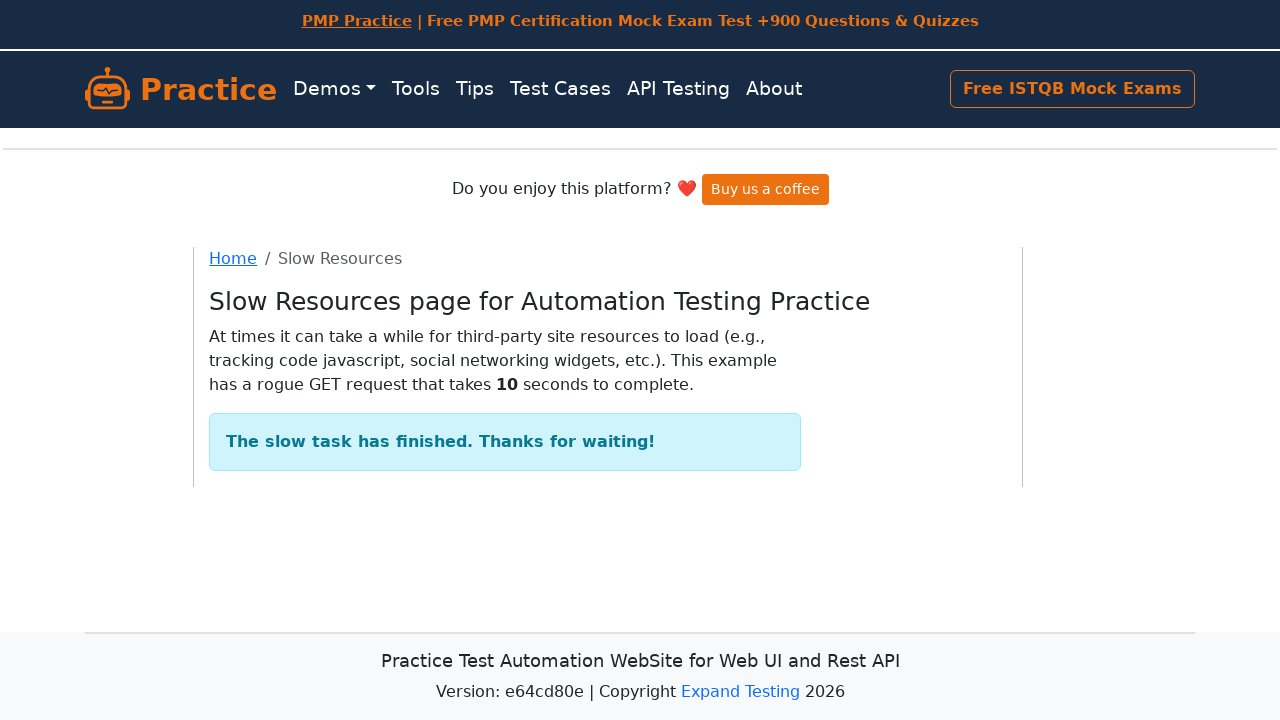